Tests keyboard key press functionality by sending SPACE and TAB keys to a page and verifying the displayed result text shows which key was pressed.

Starting URL: http://the-internet.herokuapp.com/key_presses

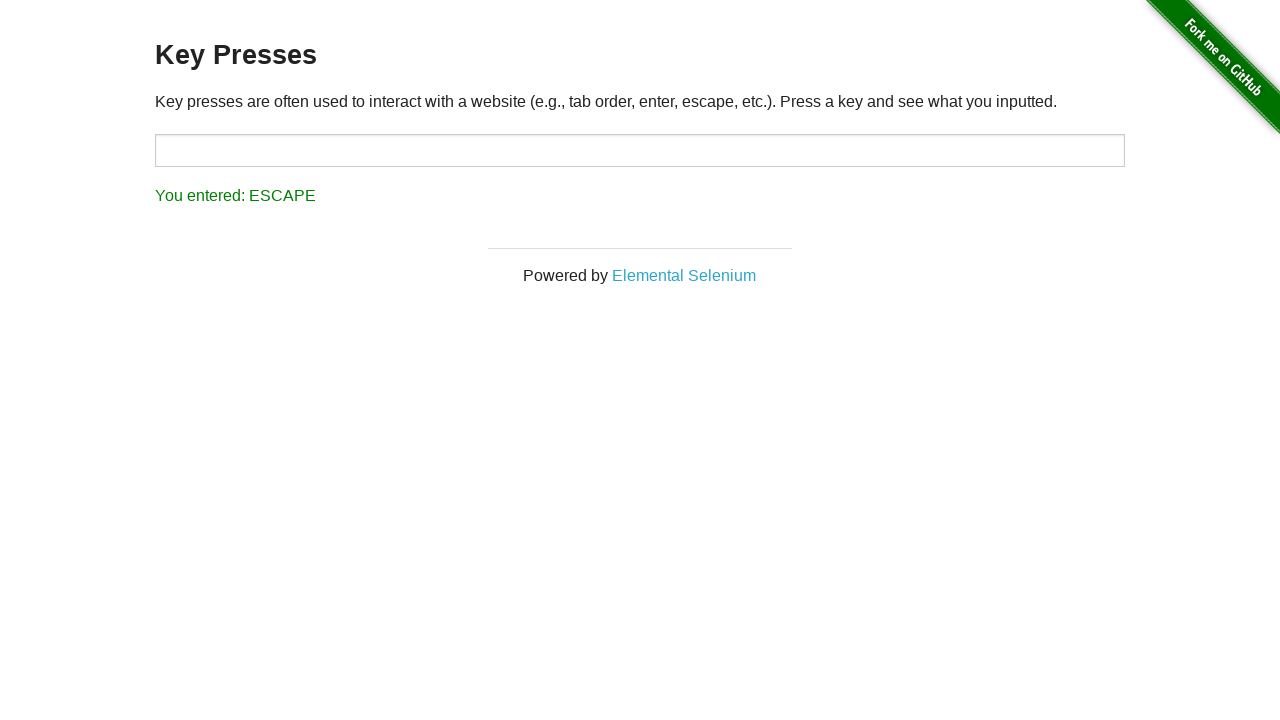

Pressed SPACE key on example element on .example
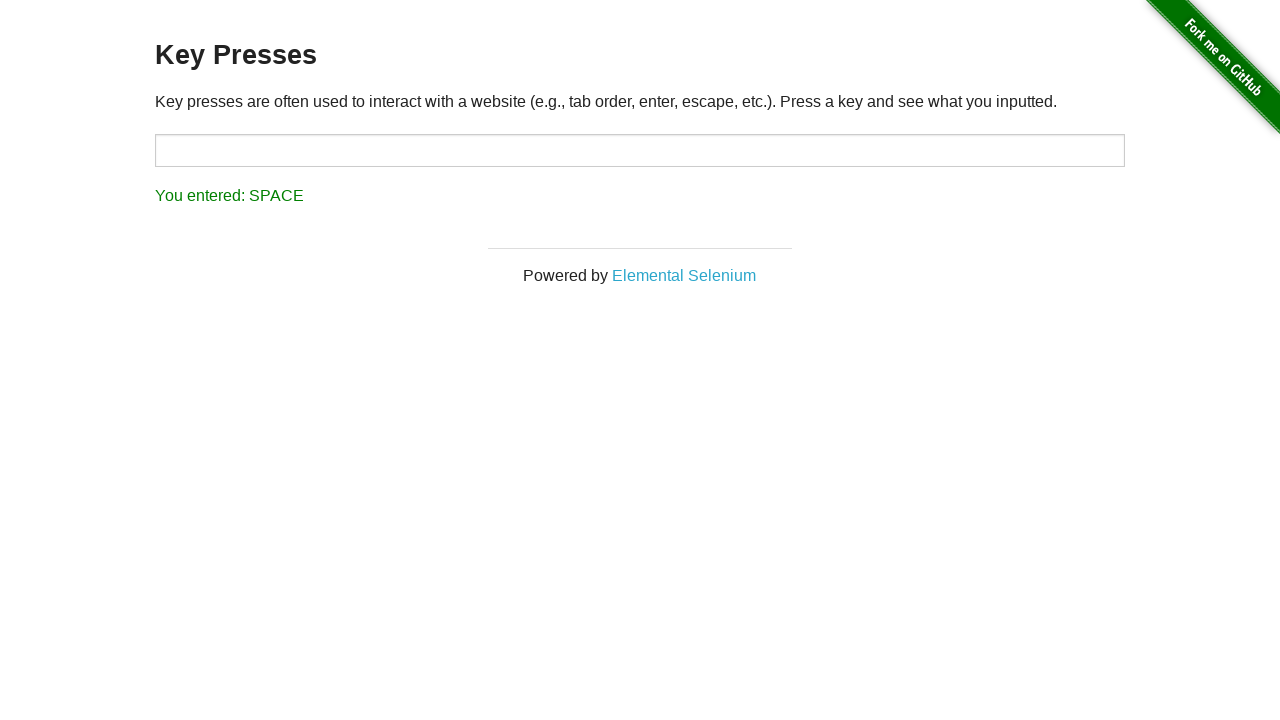

Verified result text shows SPACE was pressed
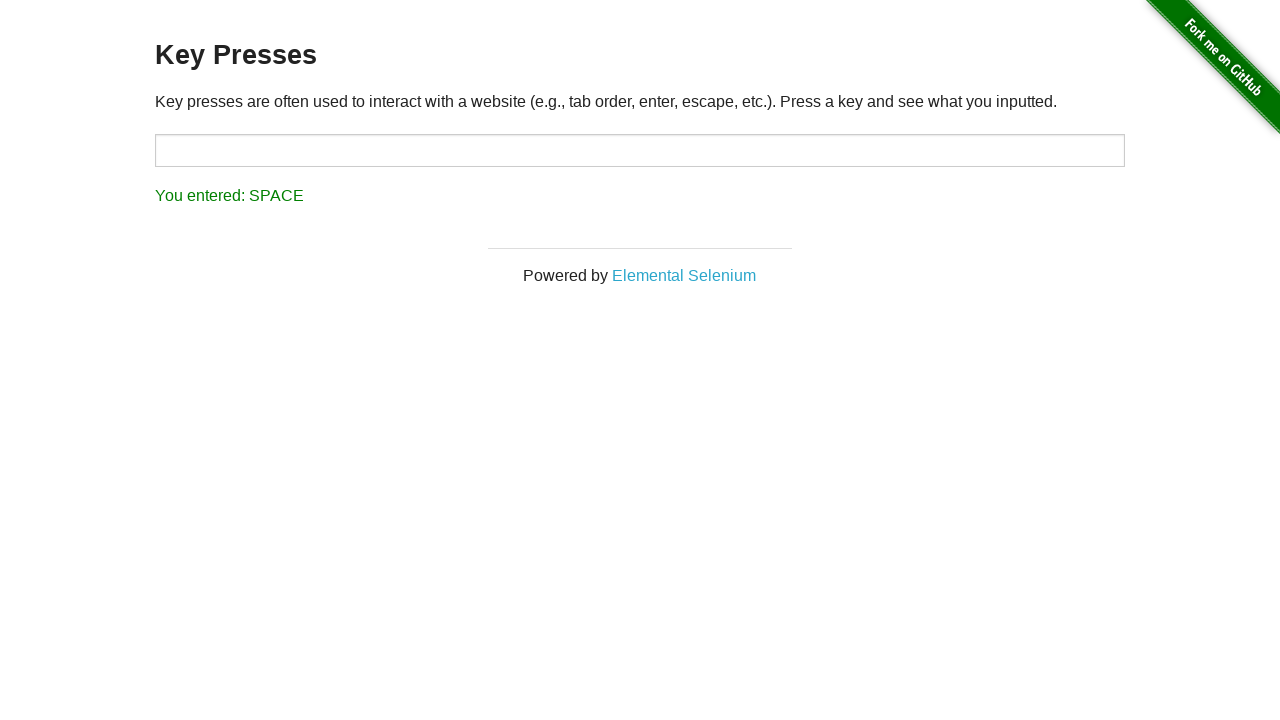

Pressed TAB key on focused element
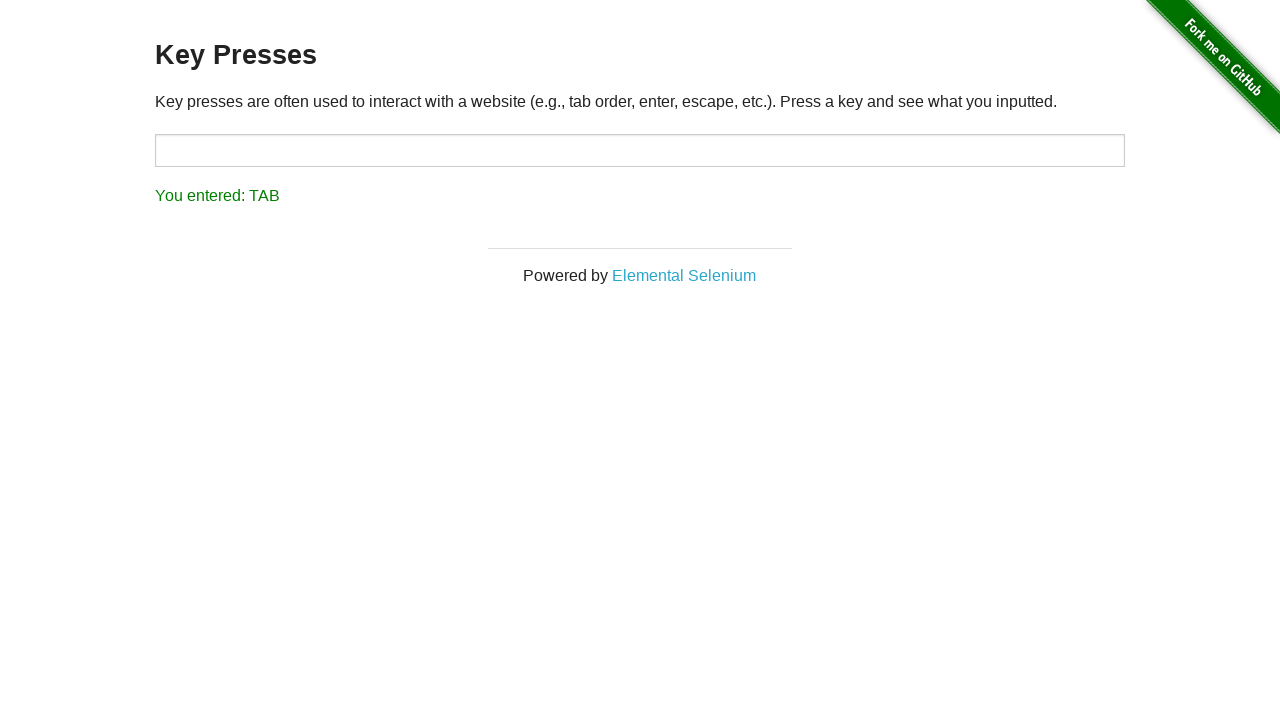

Verified result text shows TAB was pressed
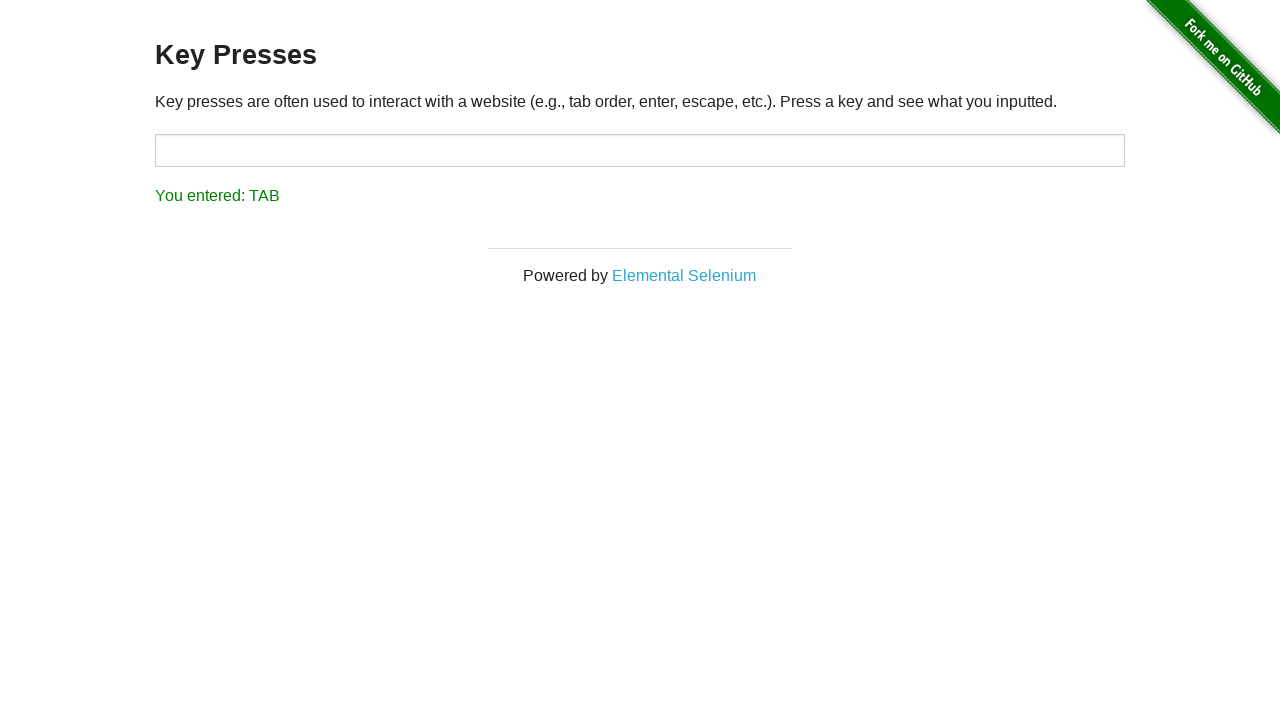

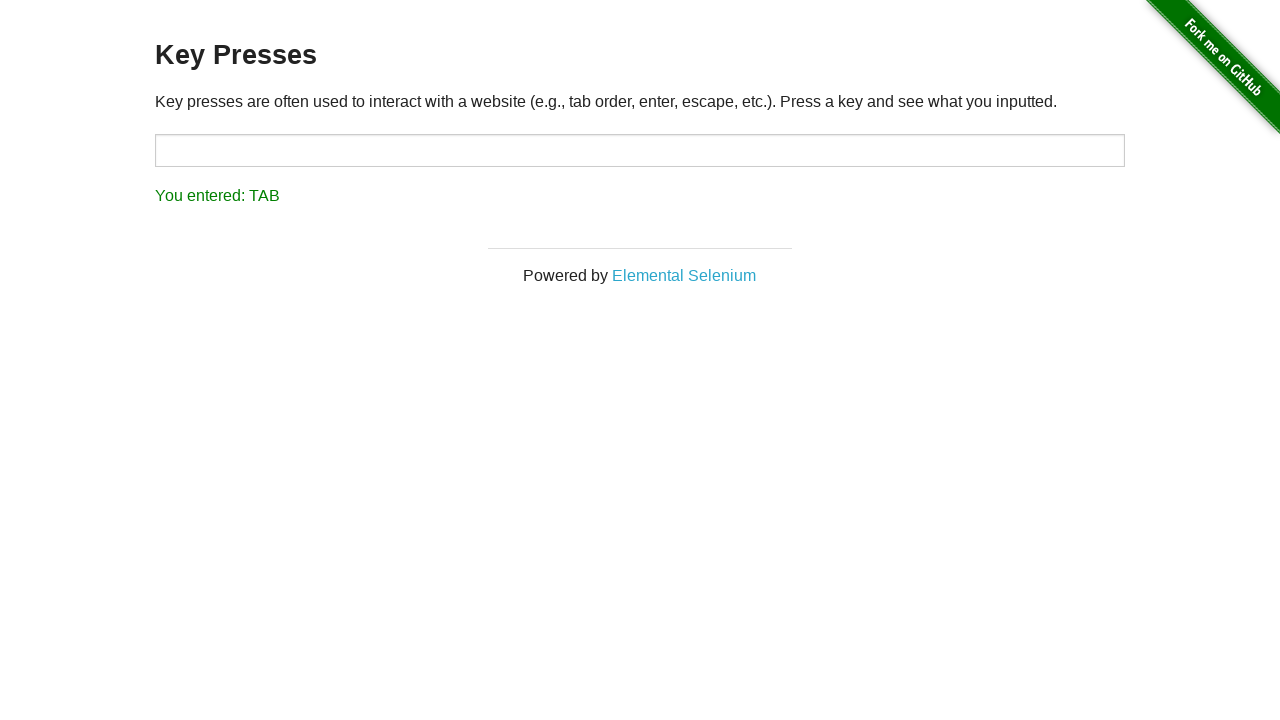